Tests drag and drop functionality by dragging a menu item (fried chicken) to a plate

Starting URL: https://kitchen.applitools.com/ingredients/drag-and-drop

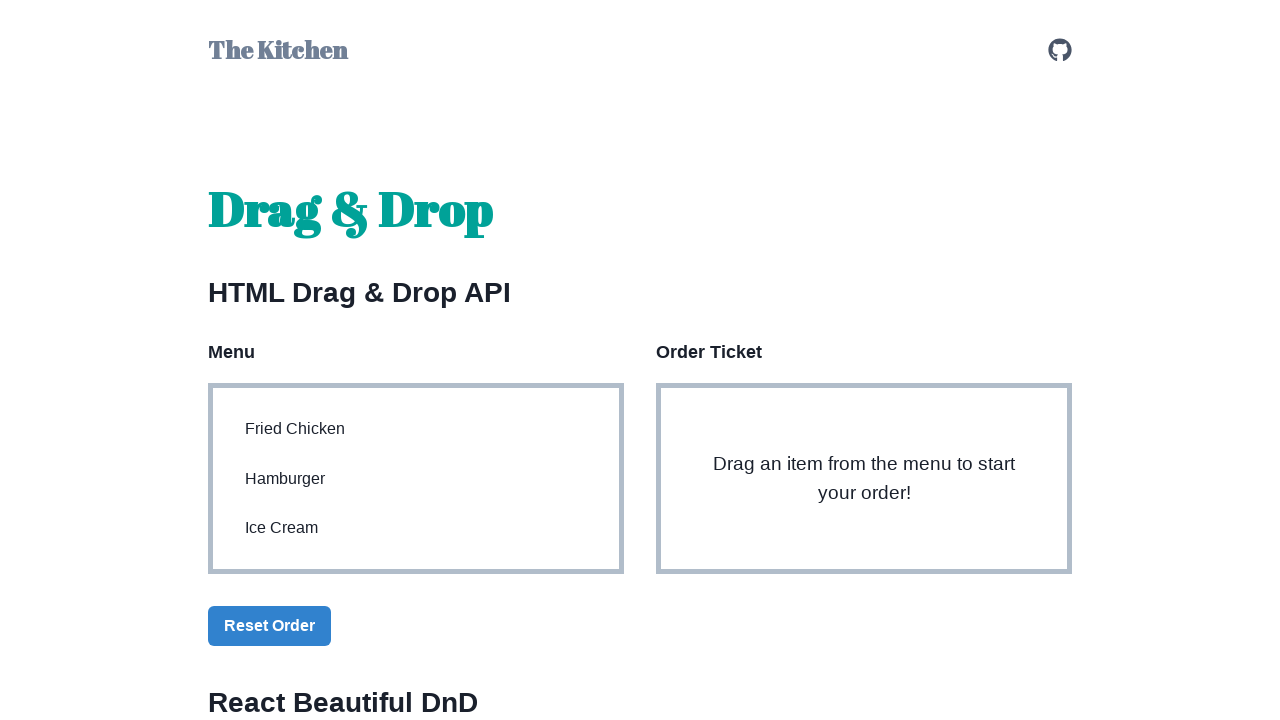

Located fried chicken menu item
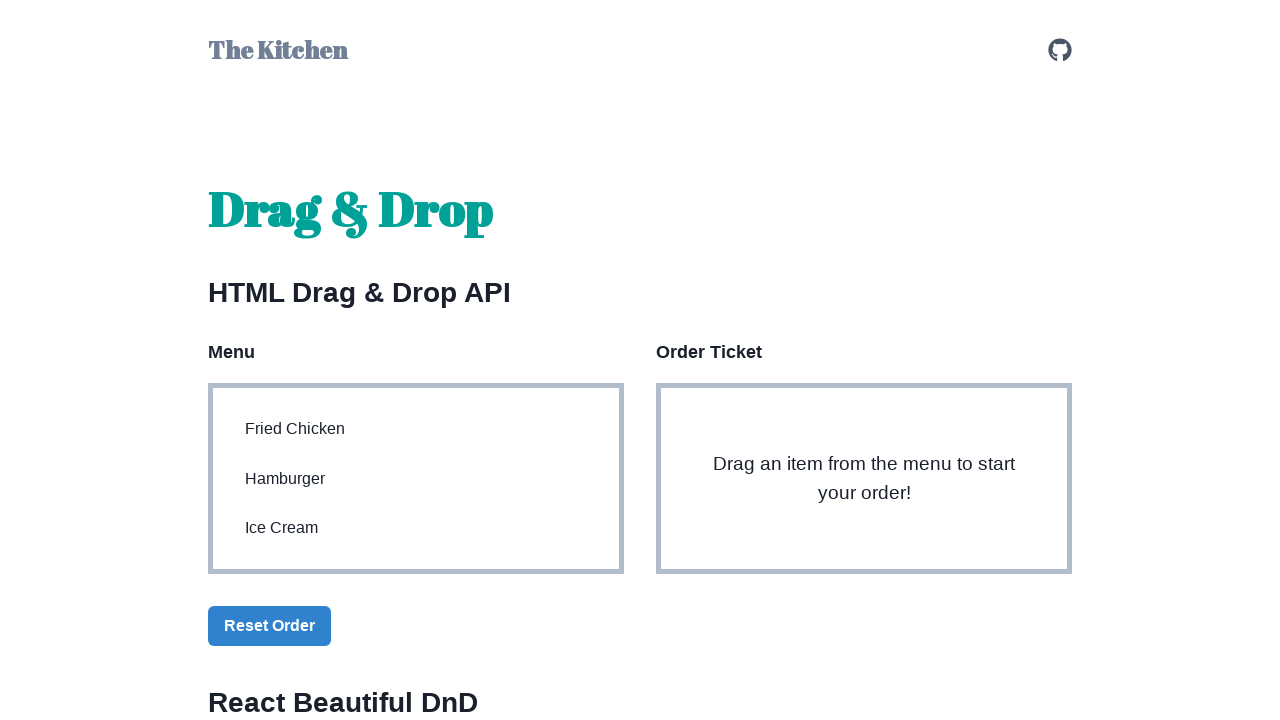

Located plate target element
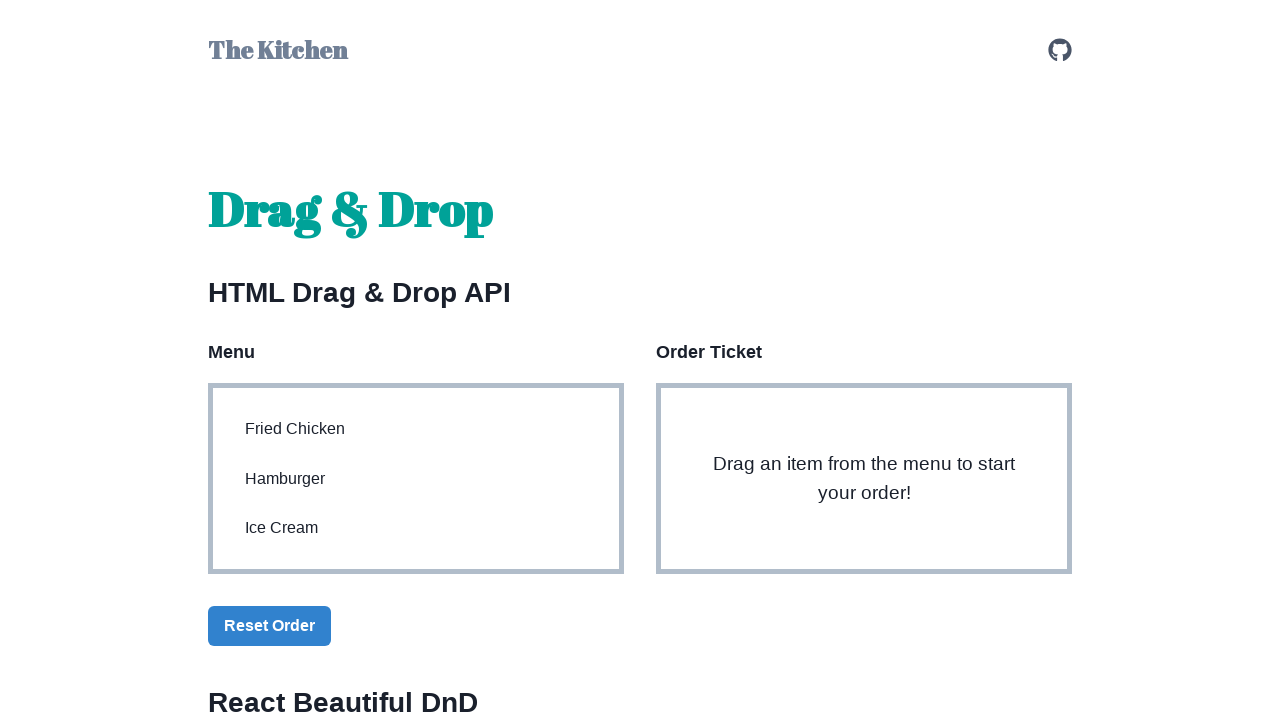

Dragged fried chicken menu item to plate at (864, 479)
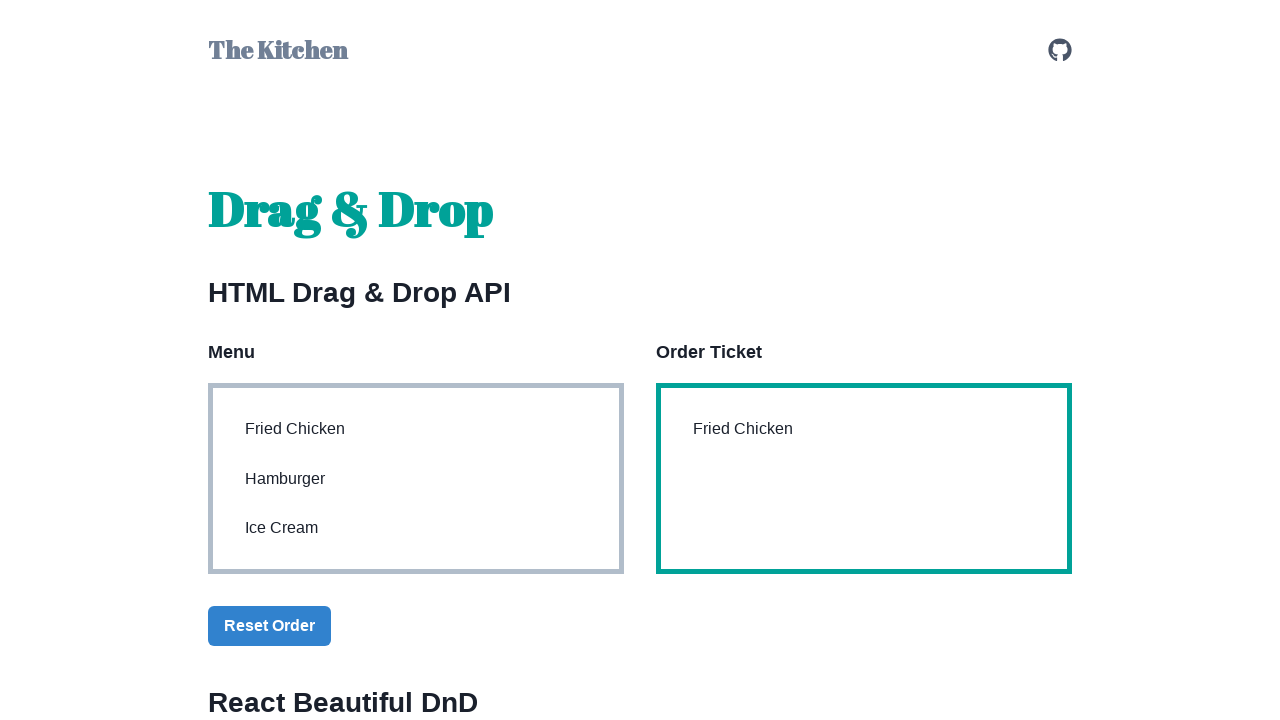

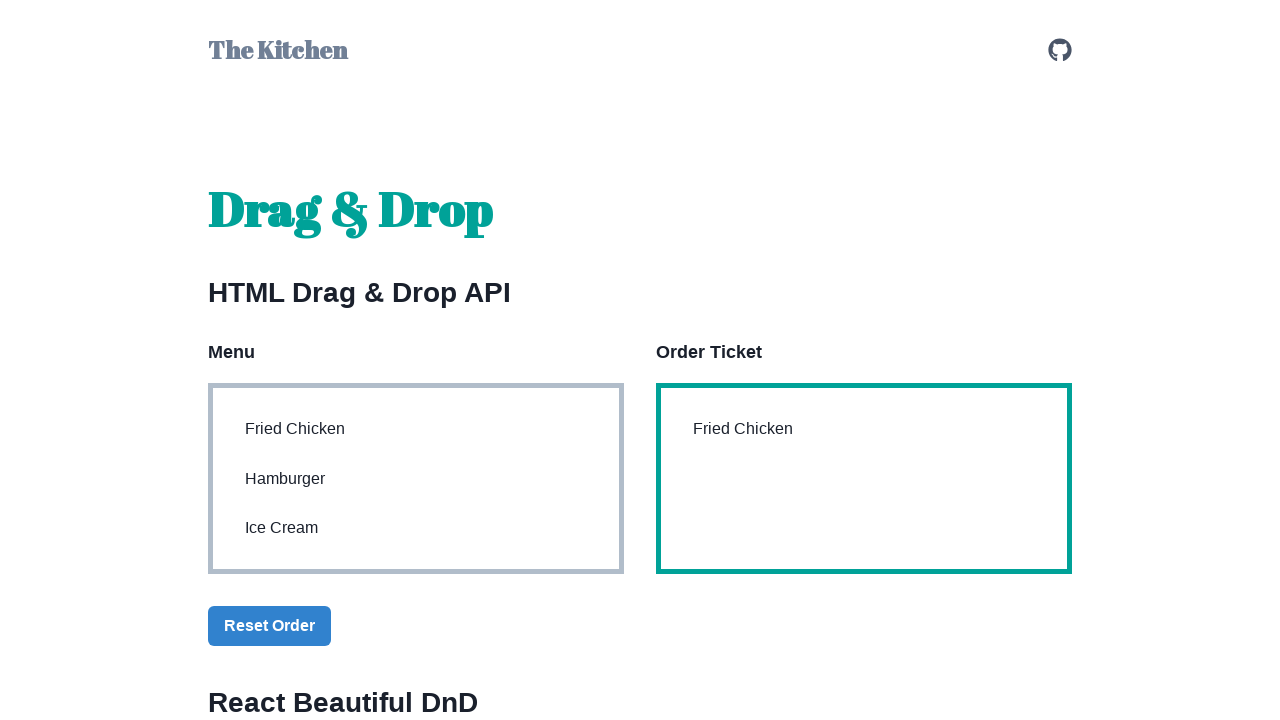